Gets and prints the title of the solilamba.com homepage

Starting URL: https://www.solilamba.com/

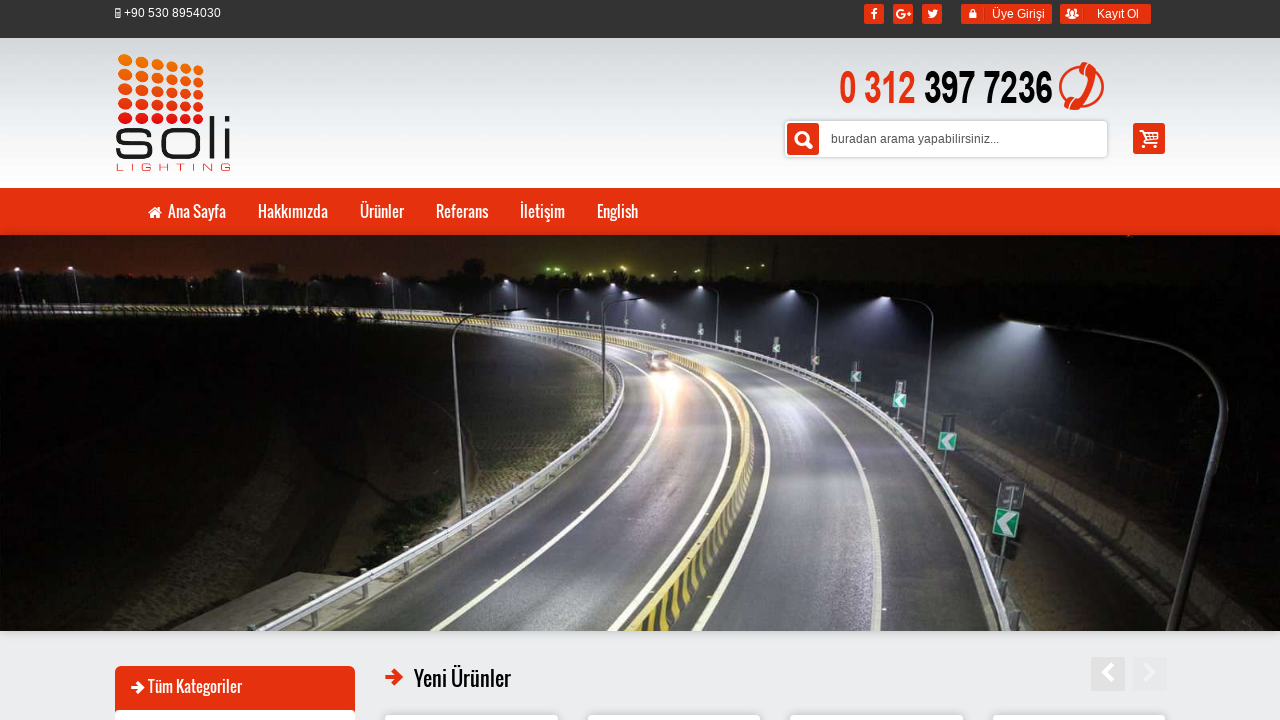

Retrieved page title from solilamba.com homepage
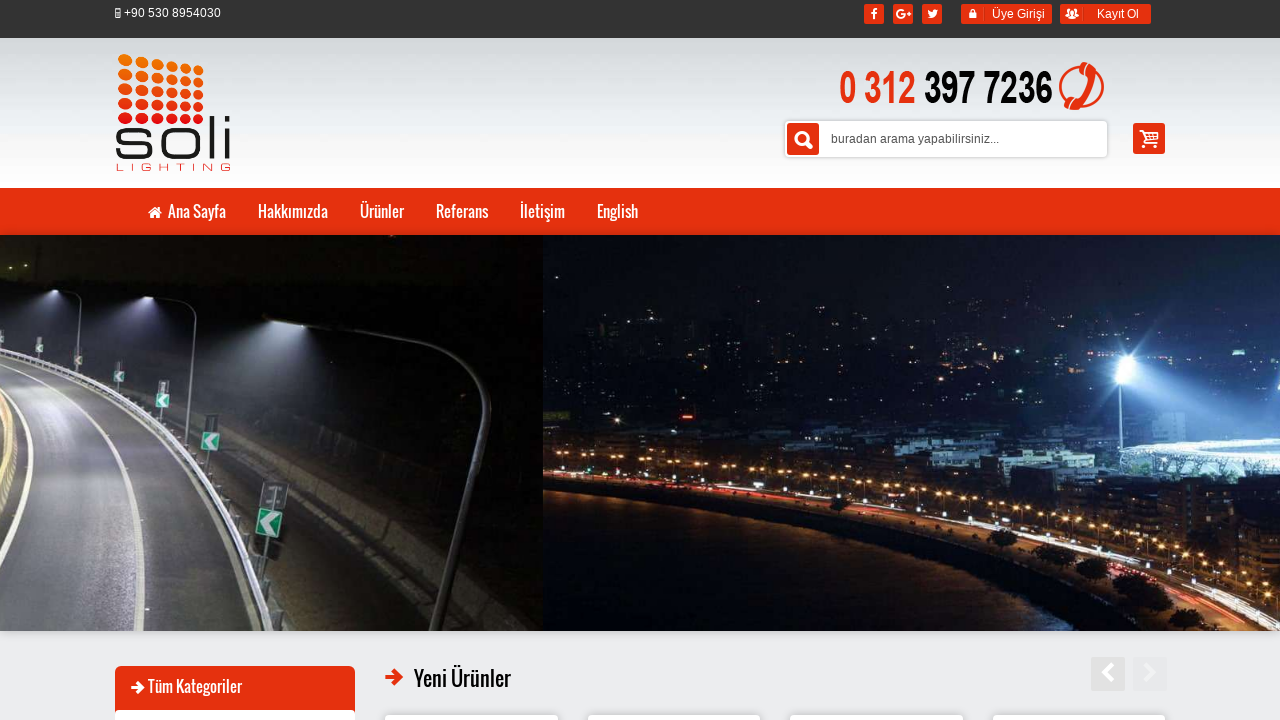

Printed page title: SOLi AYDINLATMA - LED SPOR SAHA PROJEKTÖR AYDINLATMA - LED STADYUM PROJEKTÖR - LED SOKAK LAMBASI
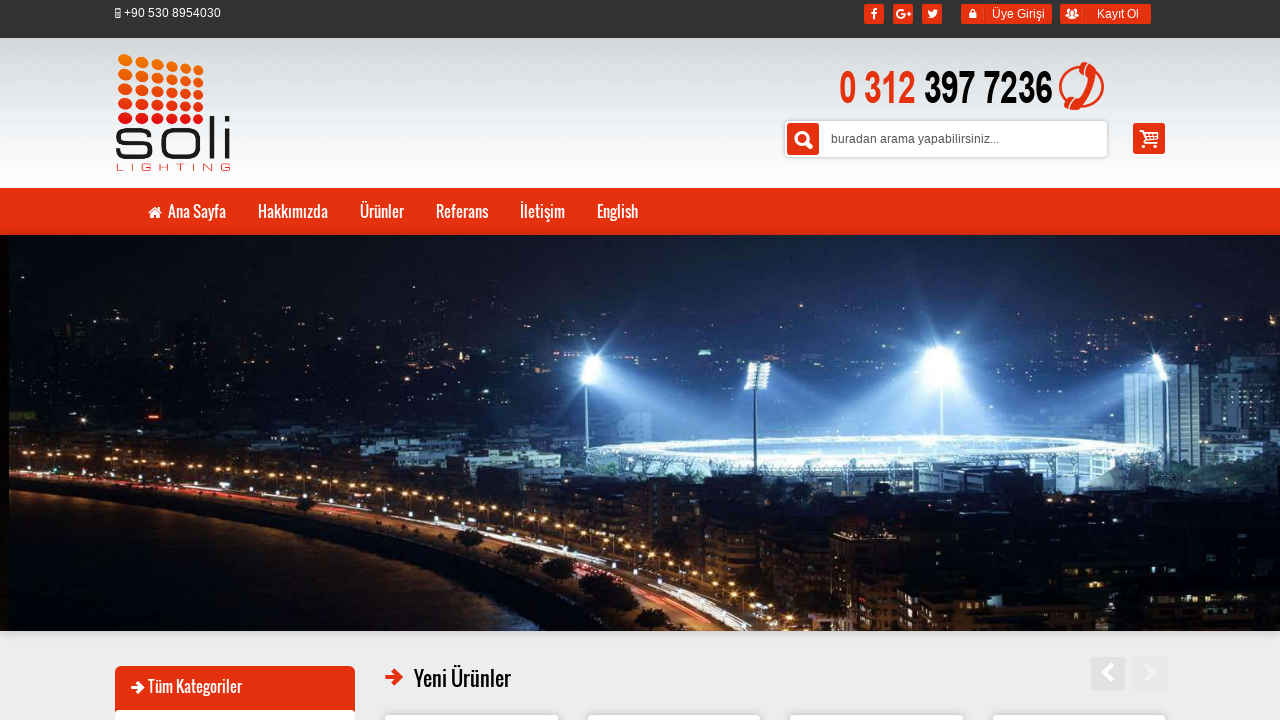

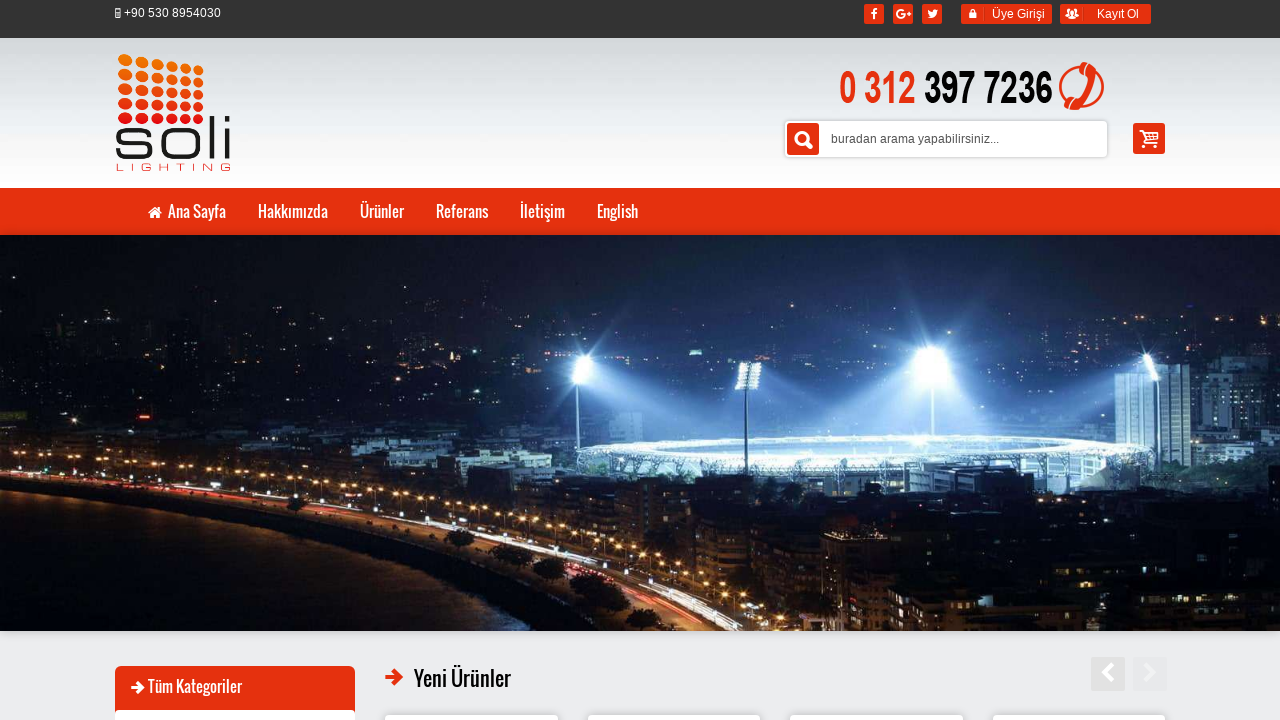